Tests clearing the complete state of all items by checking and then unchecking the toggle-all

Starting URL: https://demo.playwright.dev/todomvc

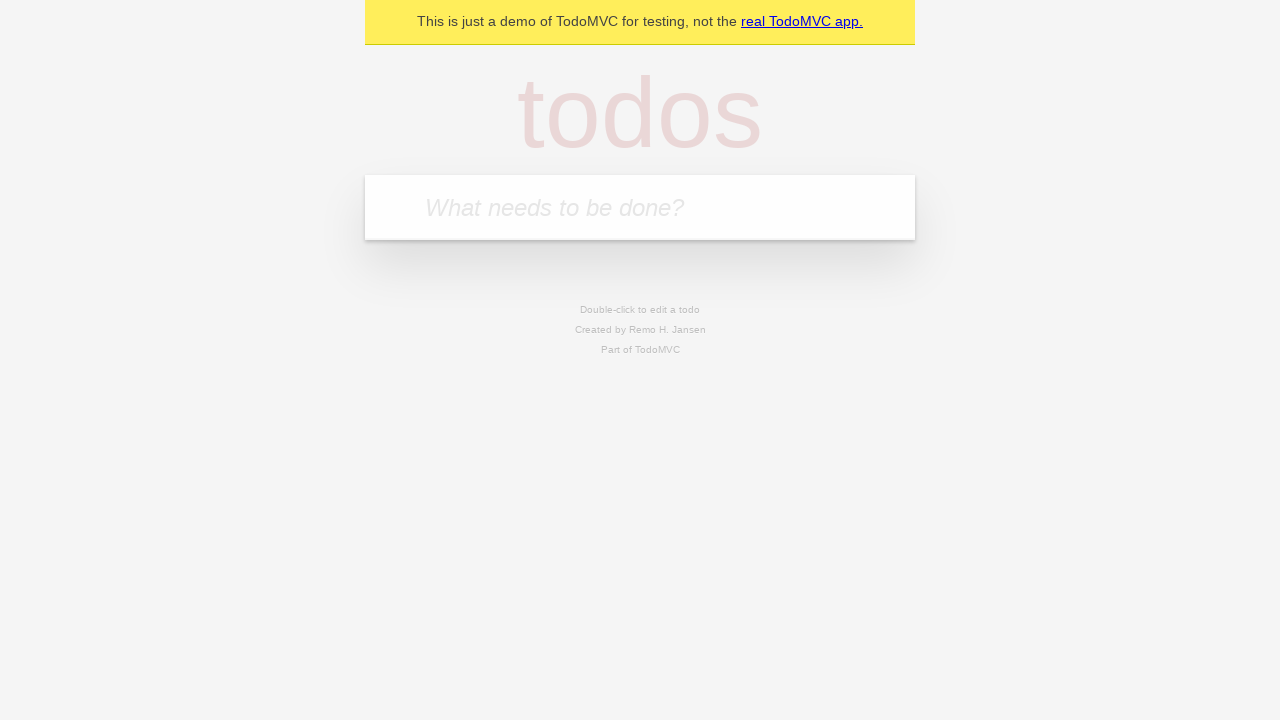

Filled todo input with 'buy some cheese' on internal:attr=[placeholder="What needs to be done?"i]
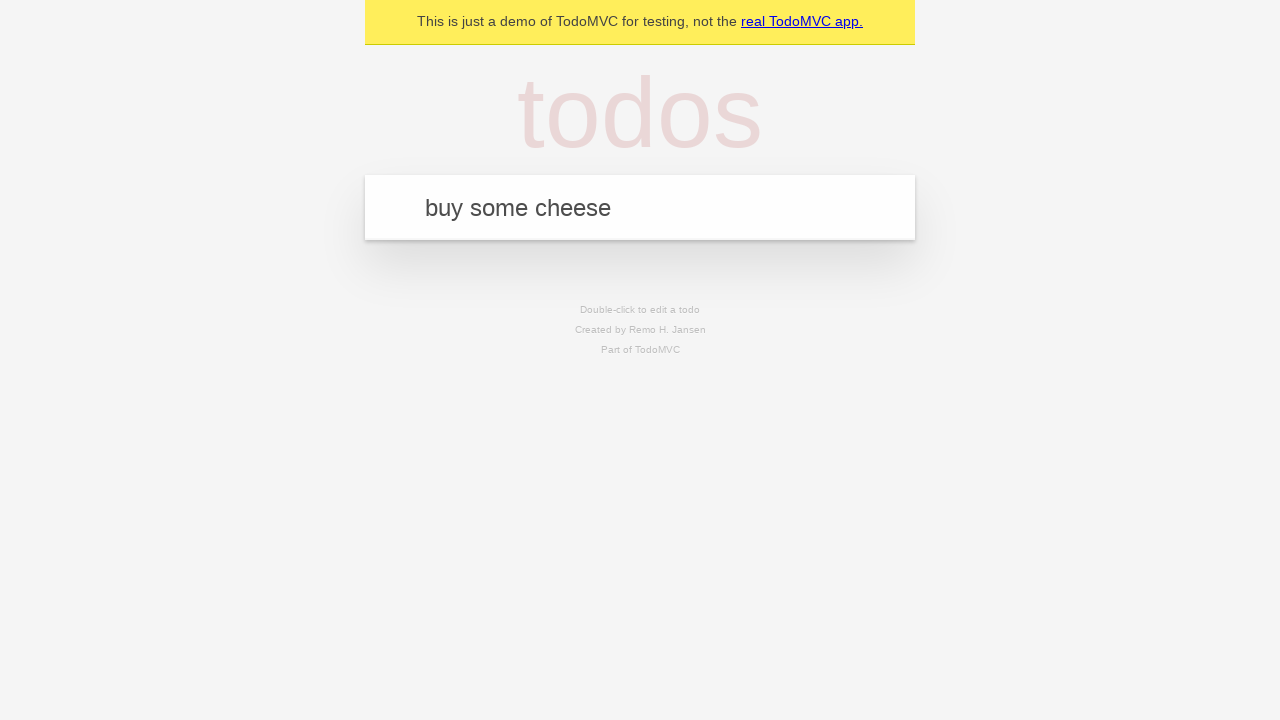

Pressed Enter to add 'buy some cheese' to todo list on internal:attr=[placeholder="What needs to be done?"i]
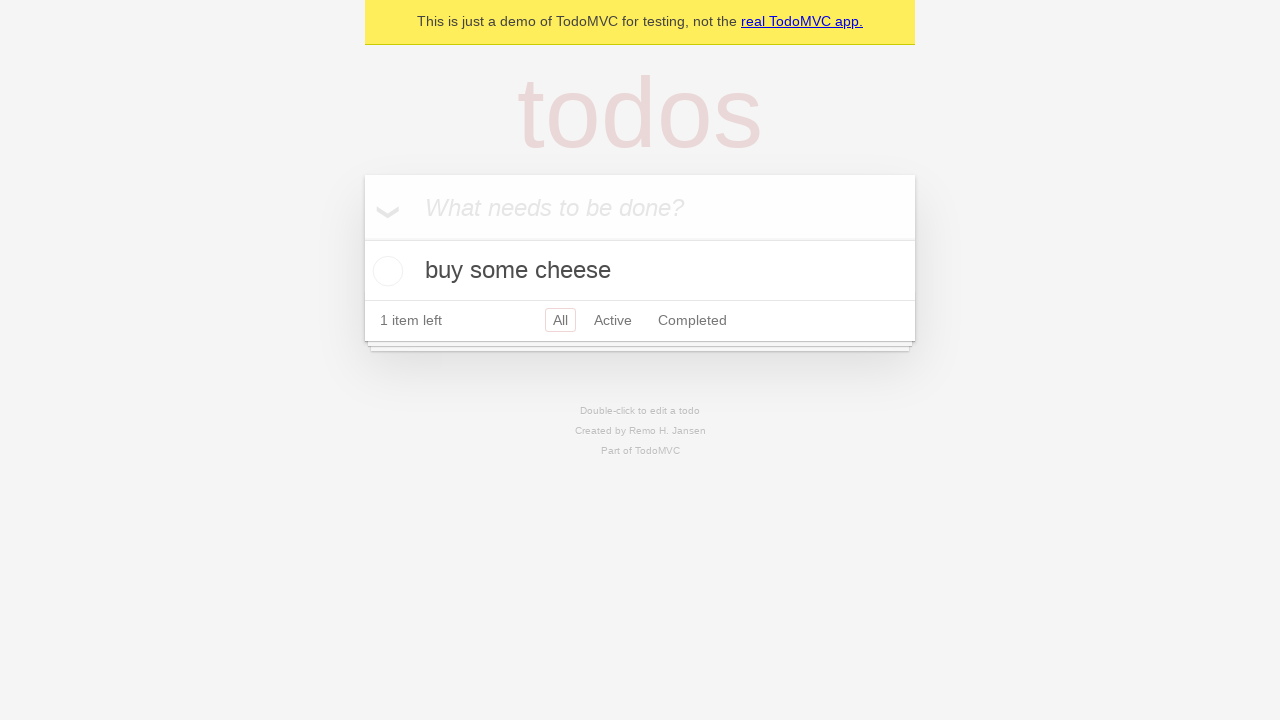

Filled todo input with 'feed the cat' on internal:attr=[placeholder="What needs to be done?"i]
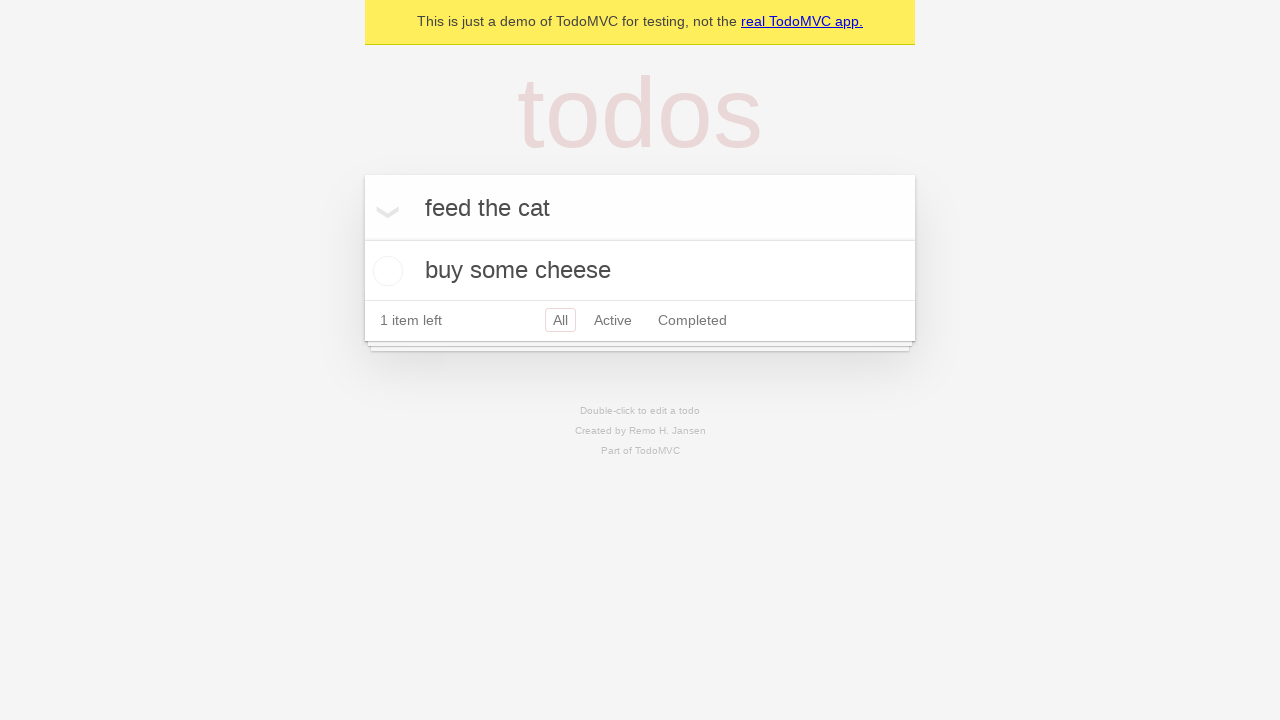

Pressed Enter to add 'feed the cat' to todo list on internal:attr=[placeholder="What needs to be done?"i]
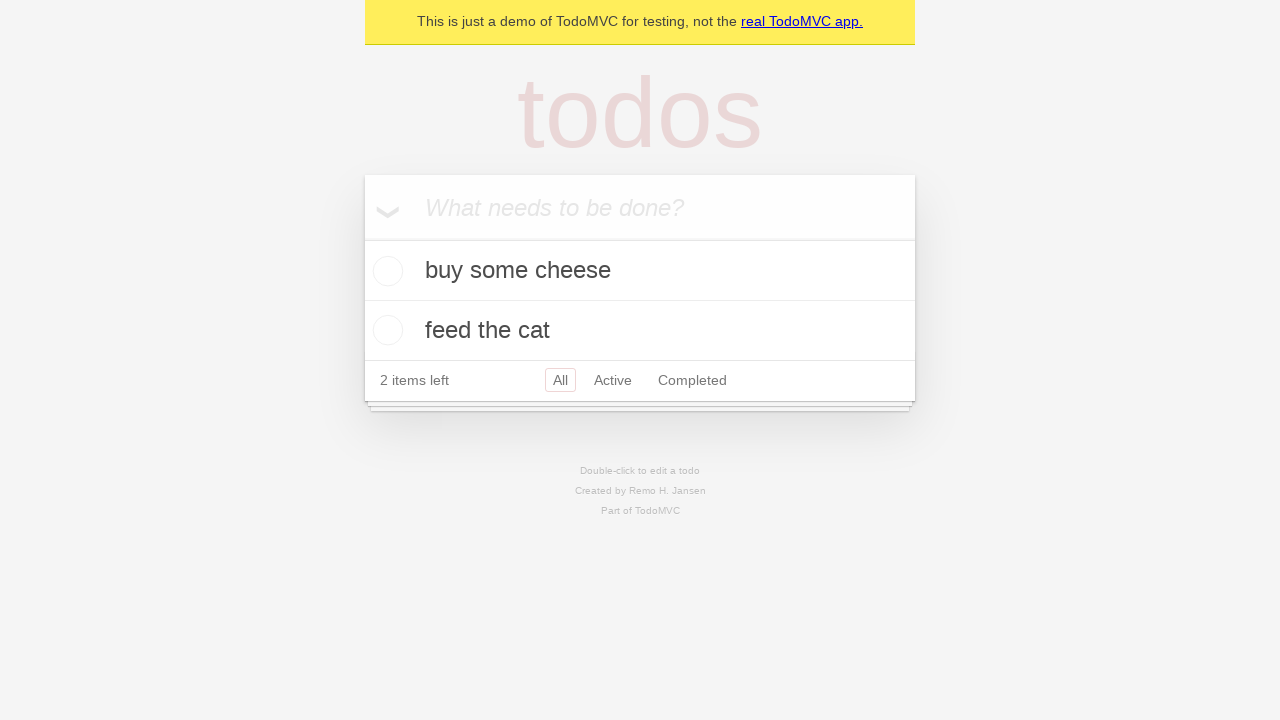

Filled todo input with 'book a doctors appointment' on internal:attr=[placeholder="What needs to be done?"i]
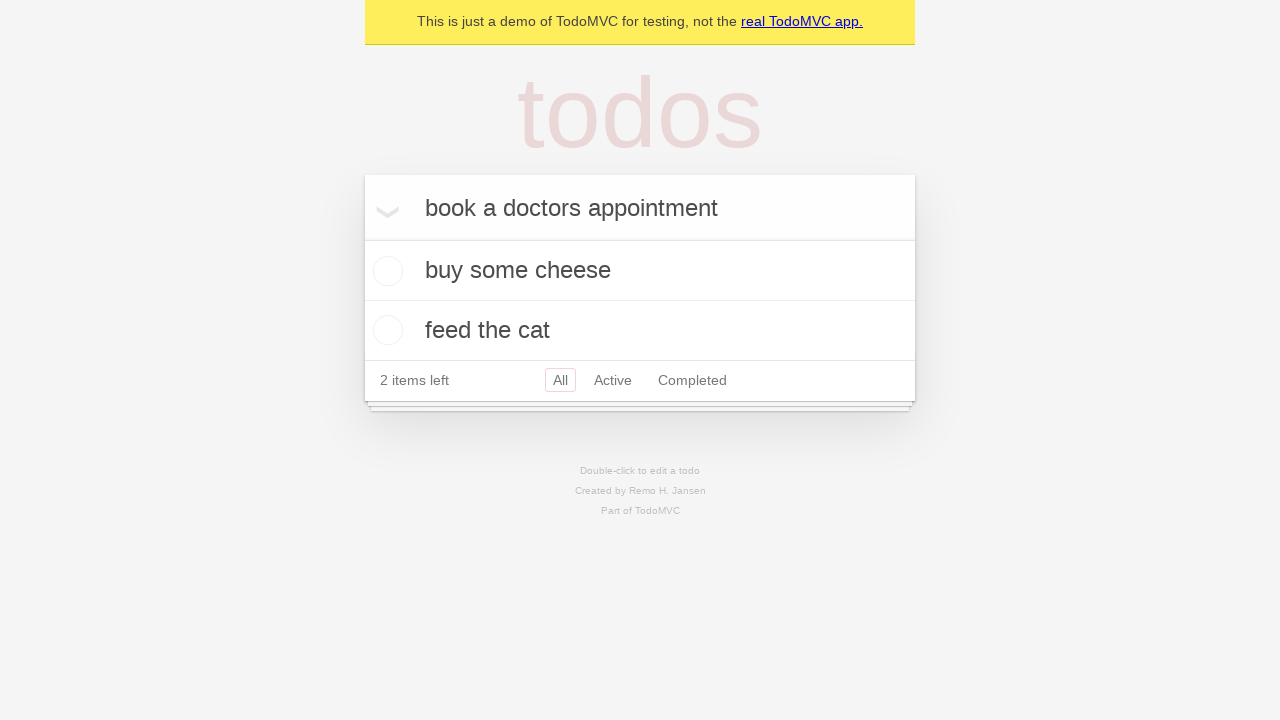

Pressed Enter to add 'book a doctors appointment' to todo list on internal:attr=[placeholder="What needs to be done?"i]
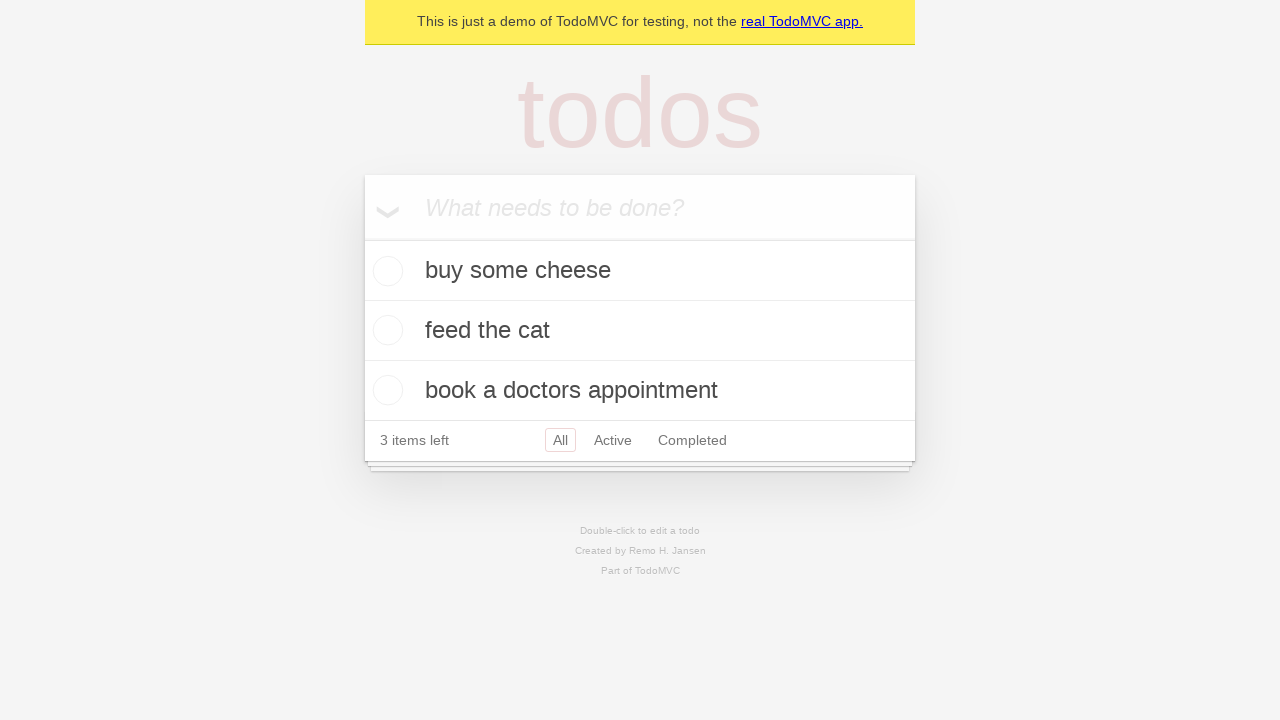

Checked toggle-all to mark all items as complete at (362, 238) on internal:label="Mark all as complete"i
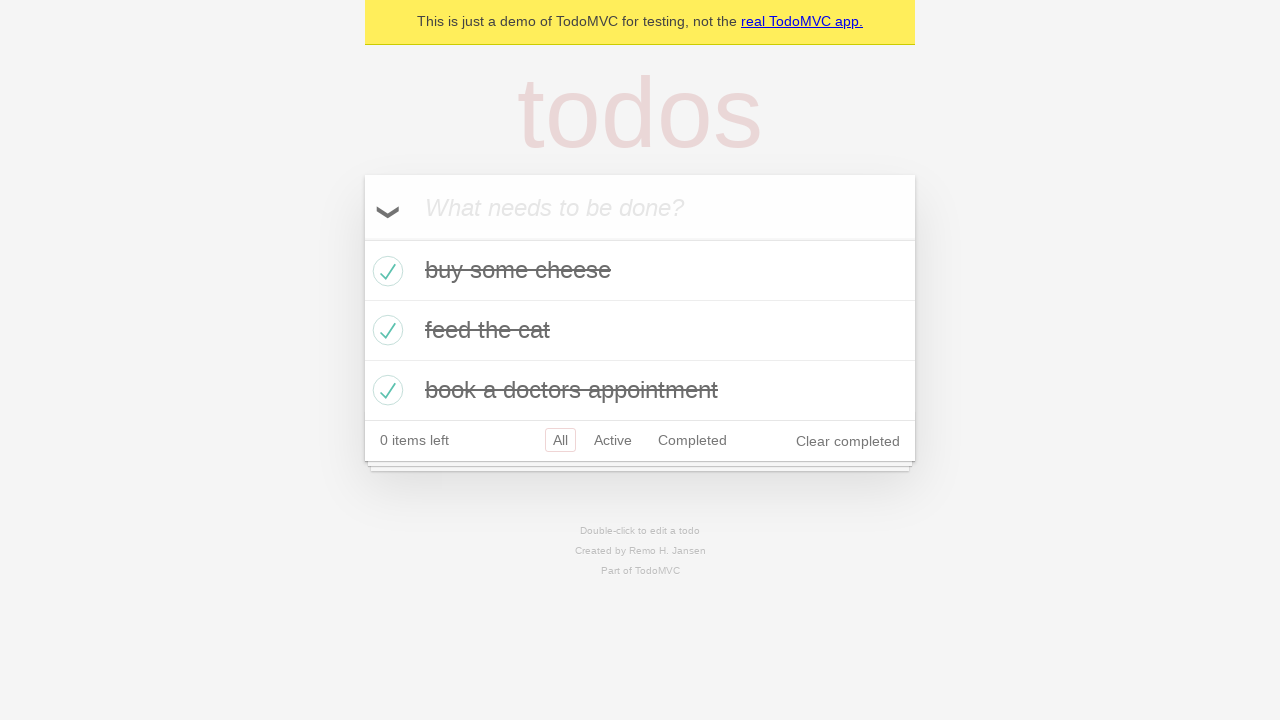

Unchecked toggle-all to clear complete state of all items at (362, 238) on internal:label="Mark all as complete"i
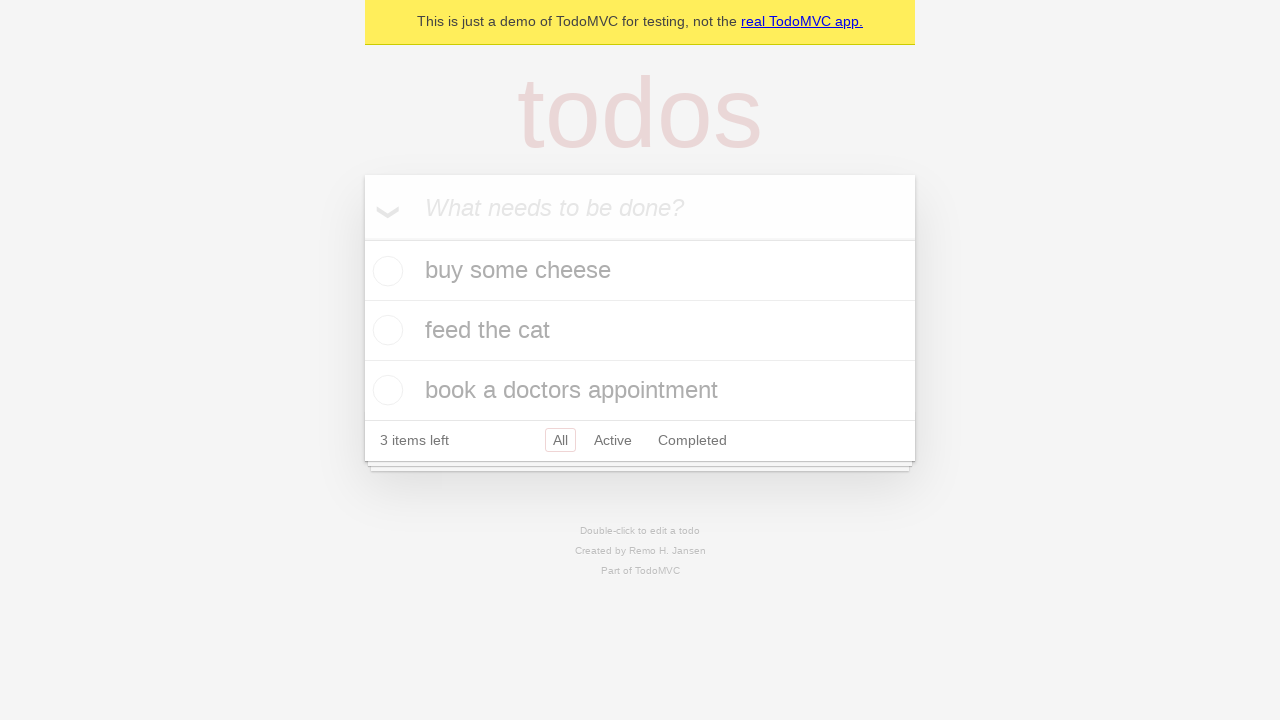

Verified all todo items are now in uncompleted state
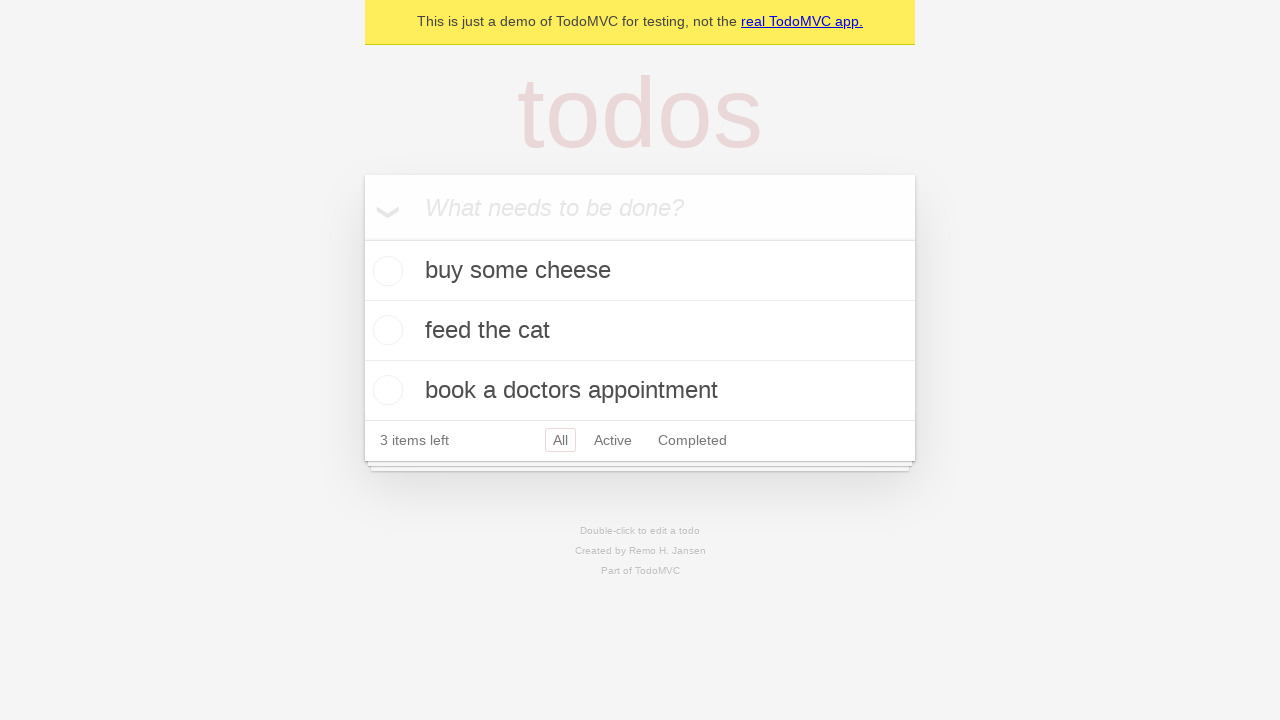

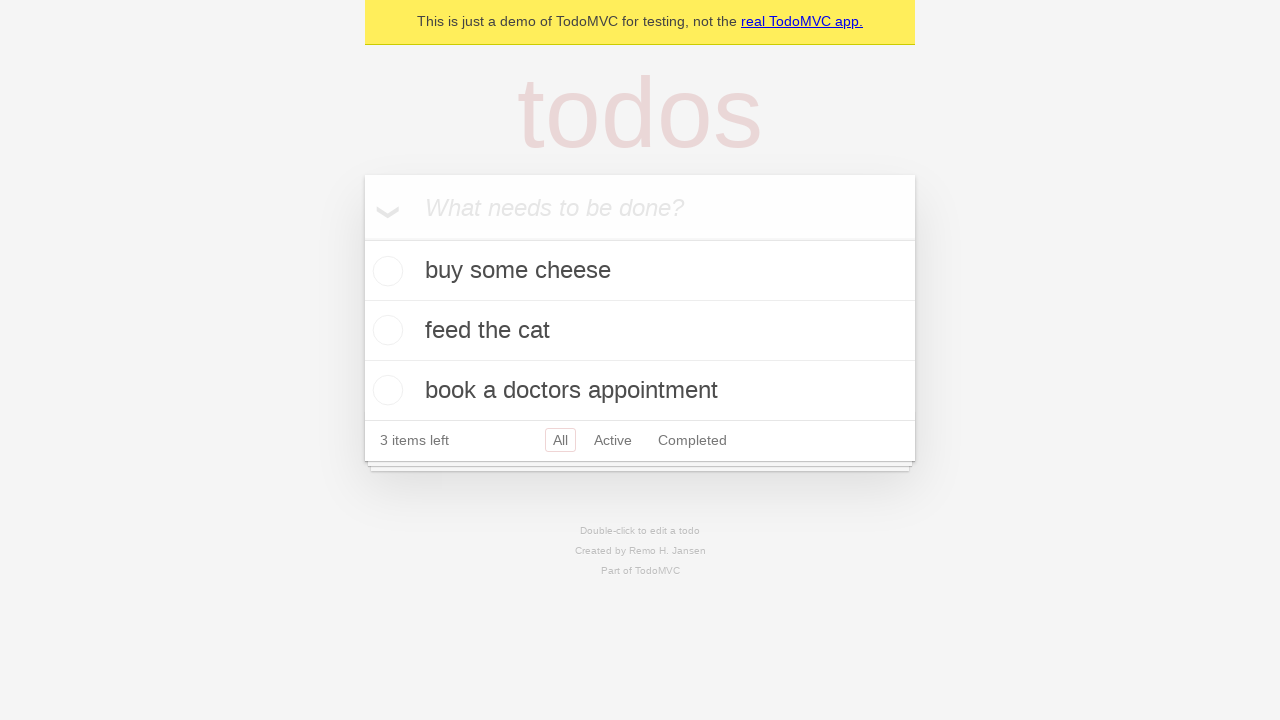